Tests that a todo item is removed if an empty text string is entered during editing

Starting URL: https://demo.playwright.dev/todomvc

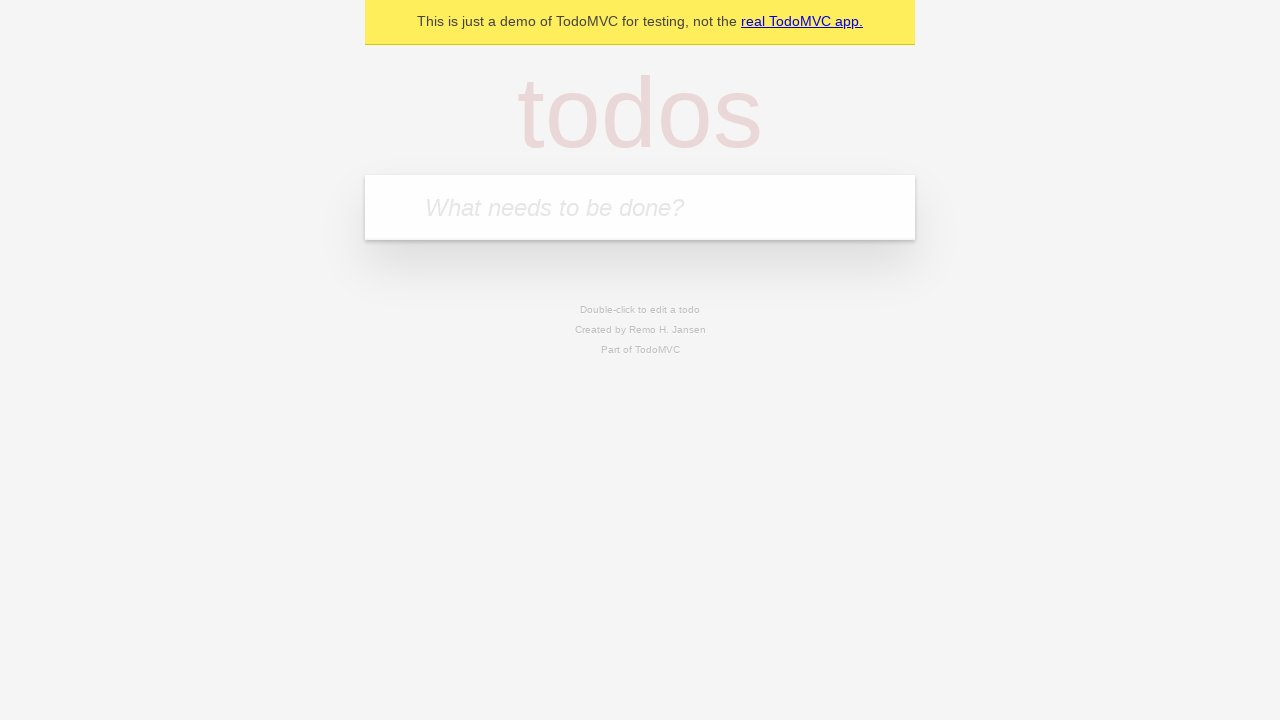

Located the 'What needs to be done?' input field
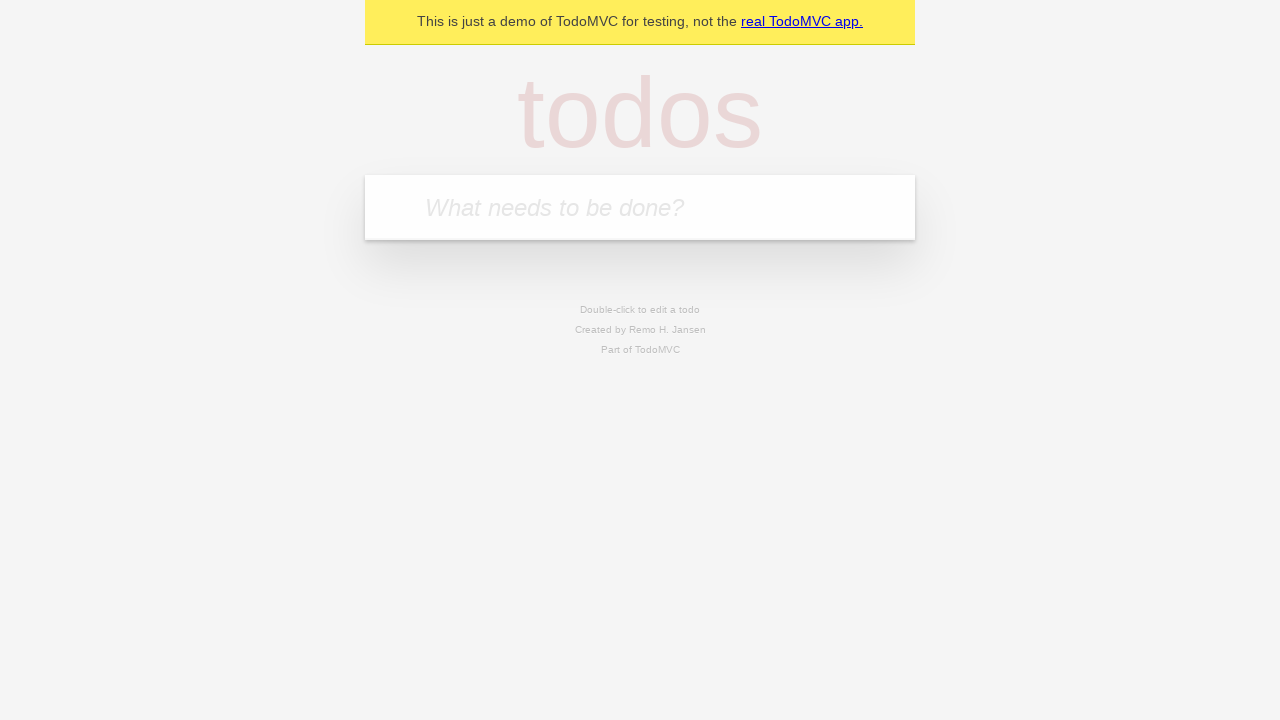

Filled todo input with 'buy some cheese' on internal:attr=[placeholder="What needs to be done?"i]
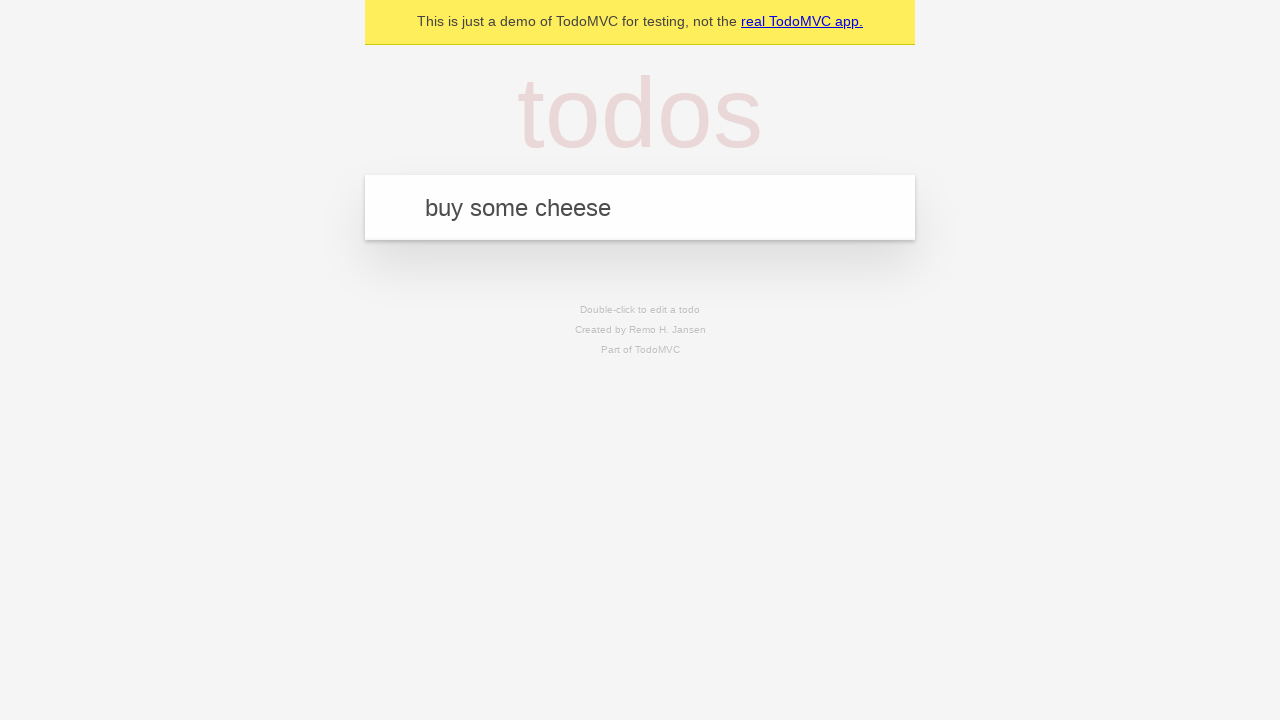

Pressed Enter to create todo 'buy some cheese' on internal:attr=[placeholder="What needs to be done?"i]
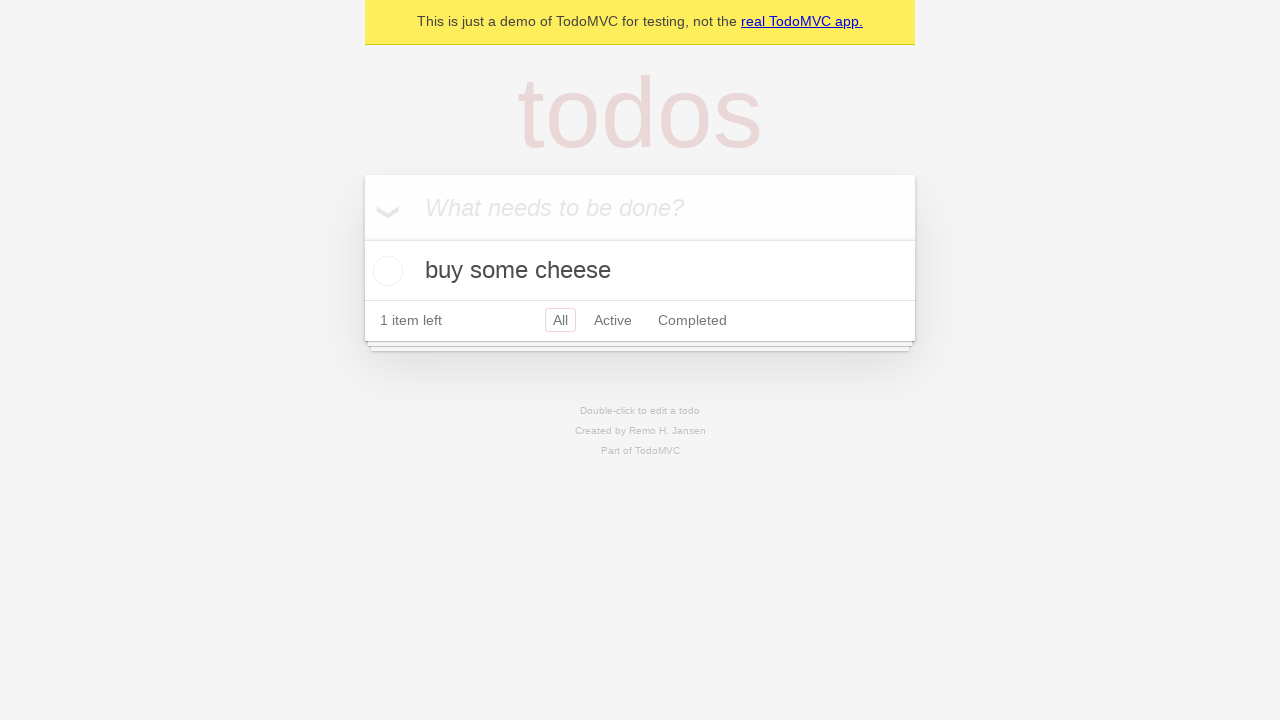

Filled todo input with 'feed the cat' on internal:attr=[placeholder="What needs to be done?"i]
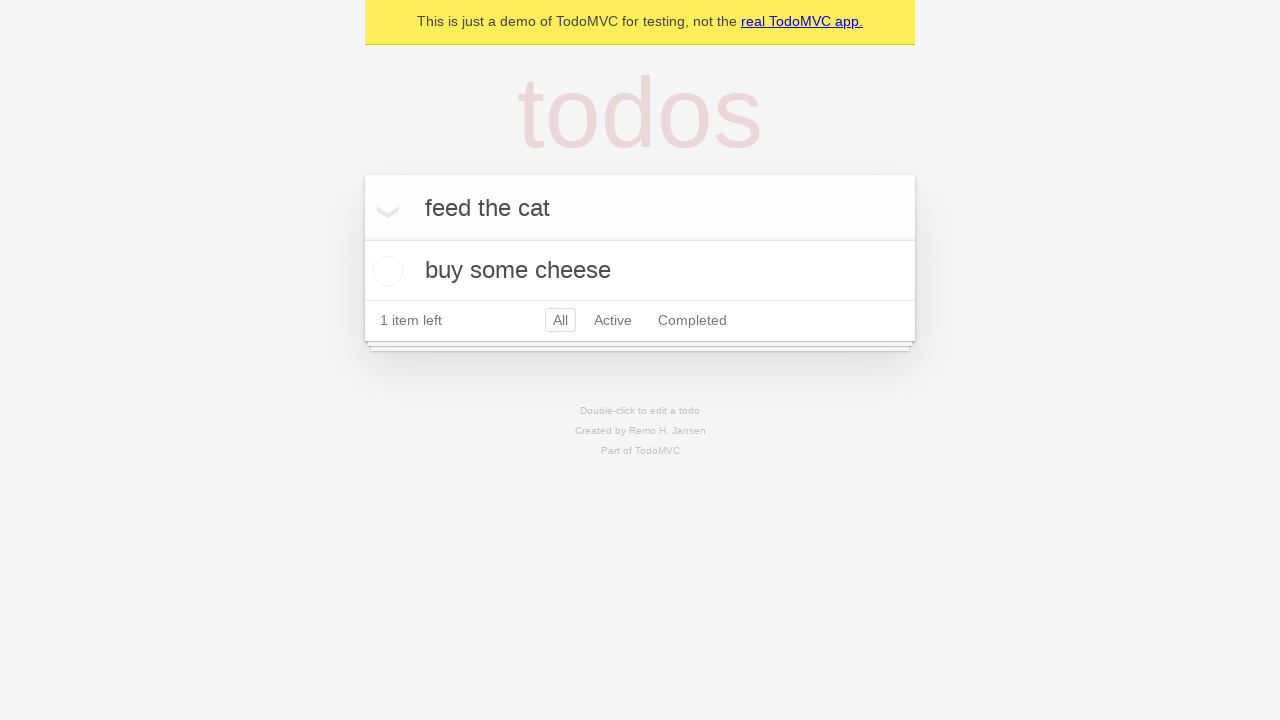

Pressed Enter to create todo 'feed the cat' on internal:attr=[placeholder="What needs to be done?"i]
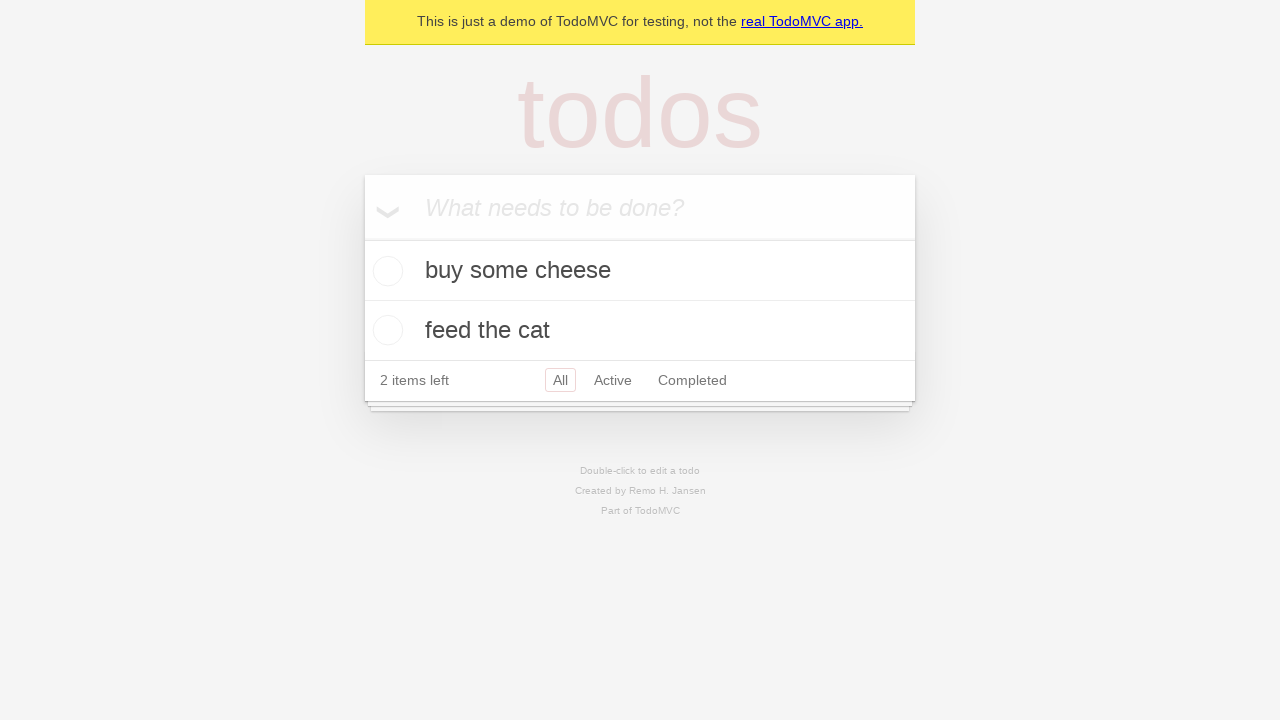

Filled todo input with 'book a doctors appointment' on internal:attr=[placeholder="What needs to be done?"i]
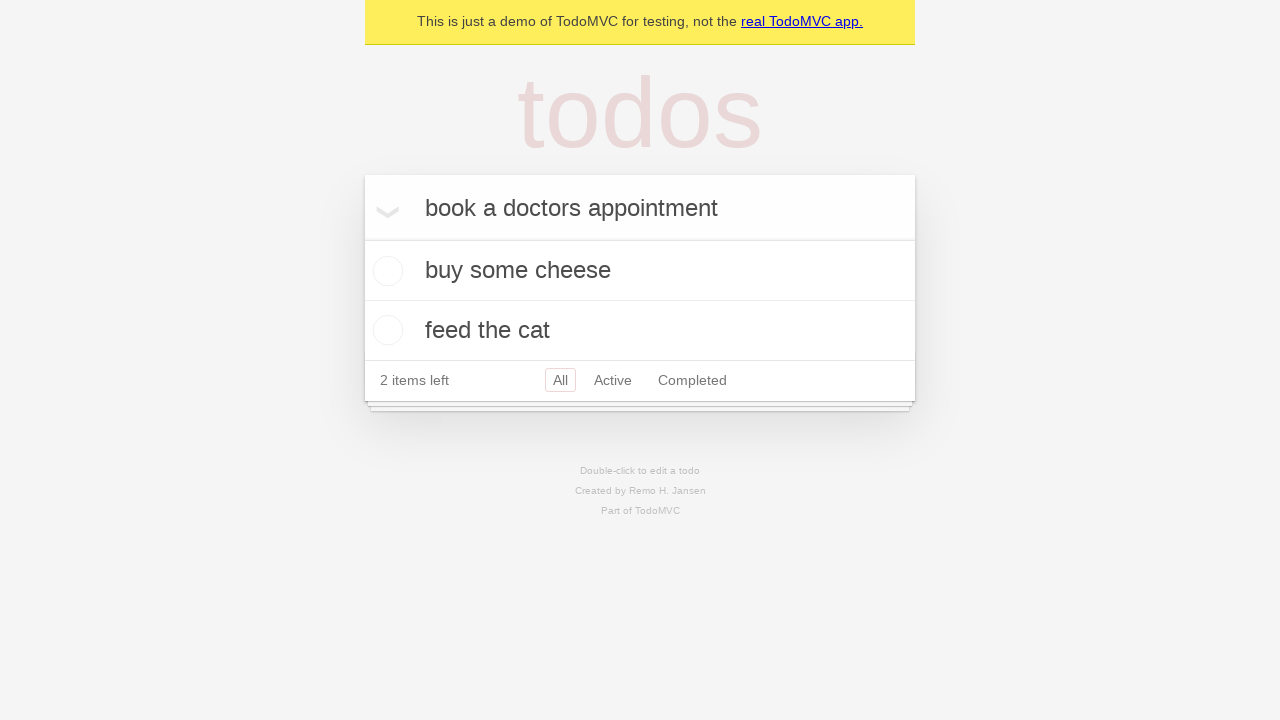

Pressed Enter to create todo 'book a doctors appointment' on internal:attr=[placeholder="What needs to be done?"i]
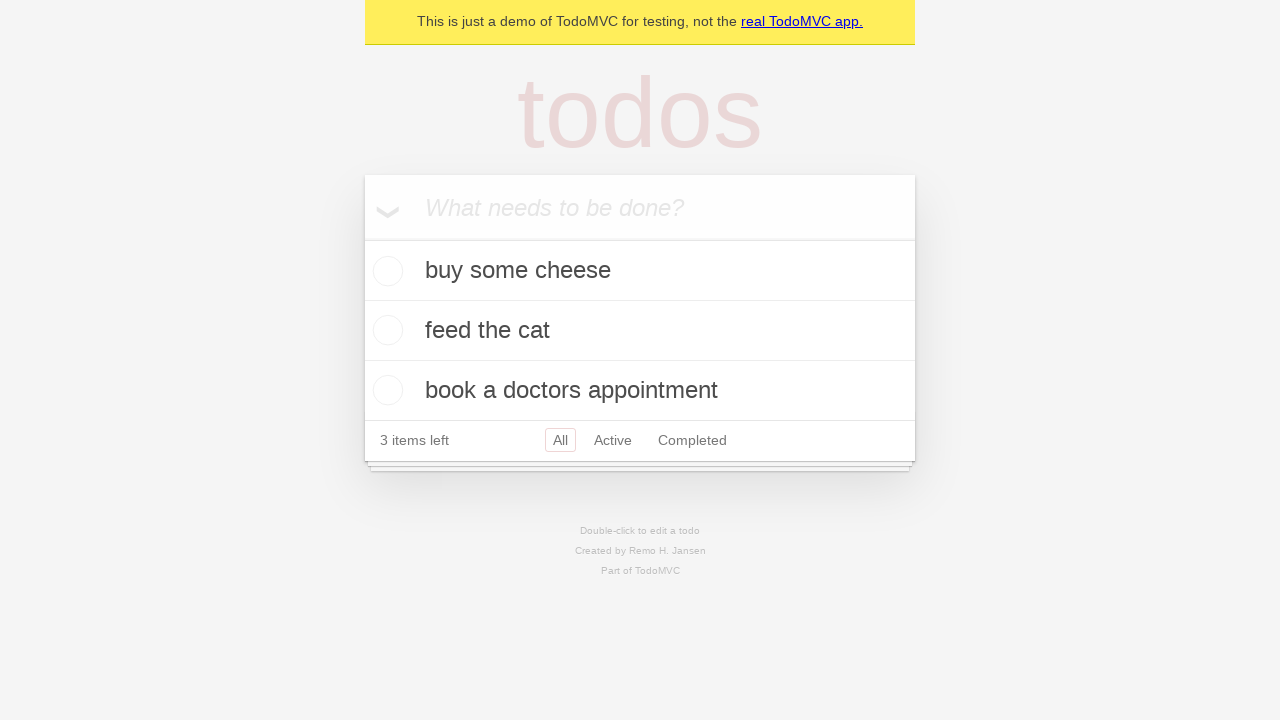

Waited for all 3 todo items to be created
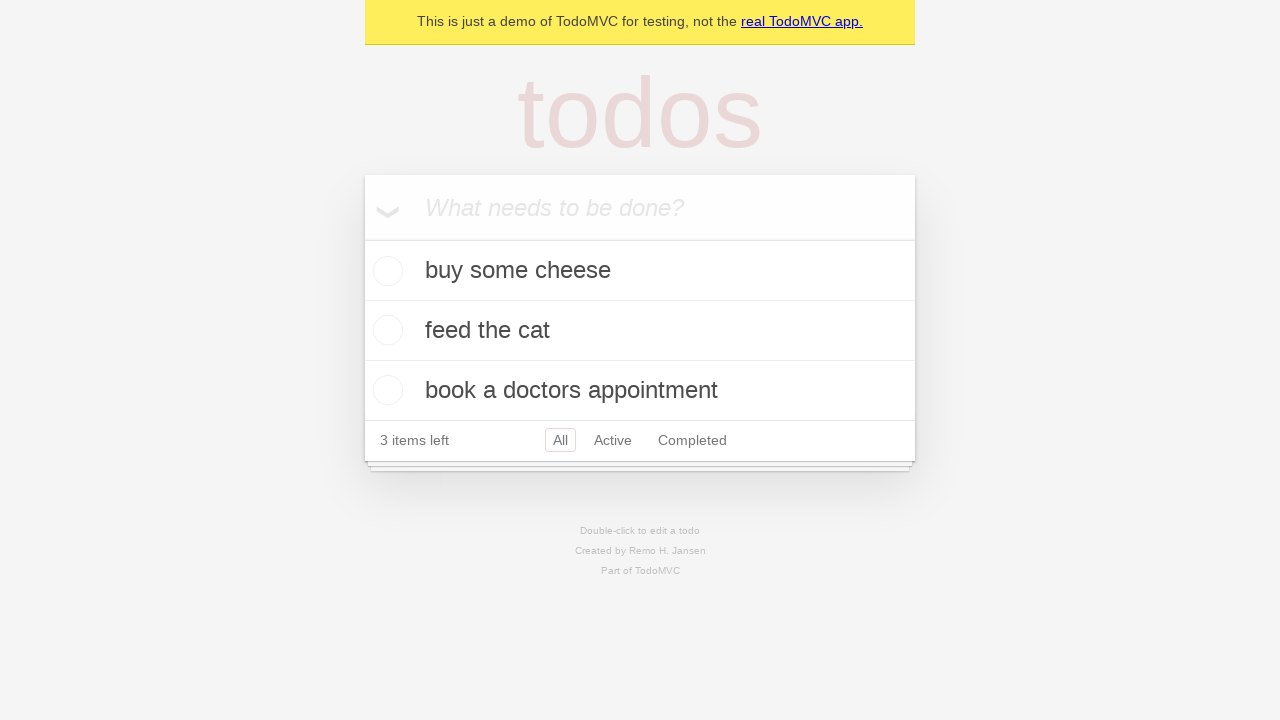

Located the second todo item
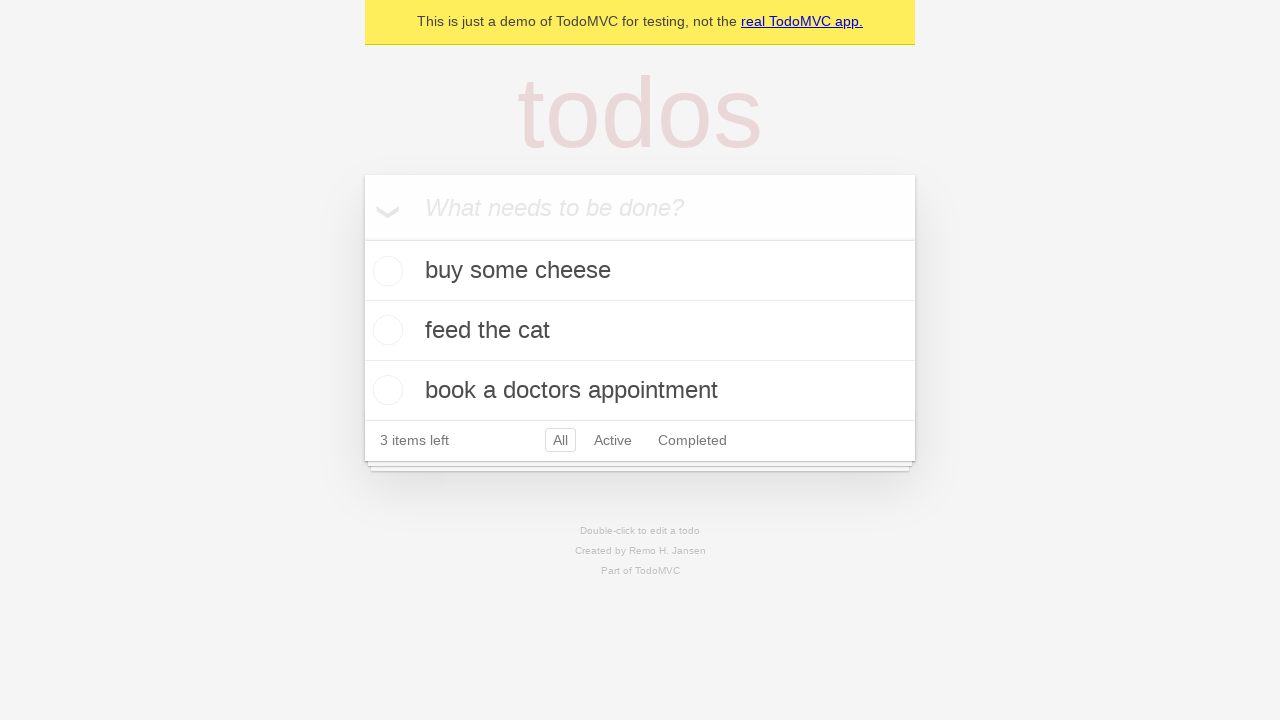

Double-clicked second todo item to enter edit mode at (640, 331) on internal:testid=[data-testid="todo-item"s] >> nth=1
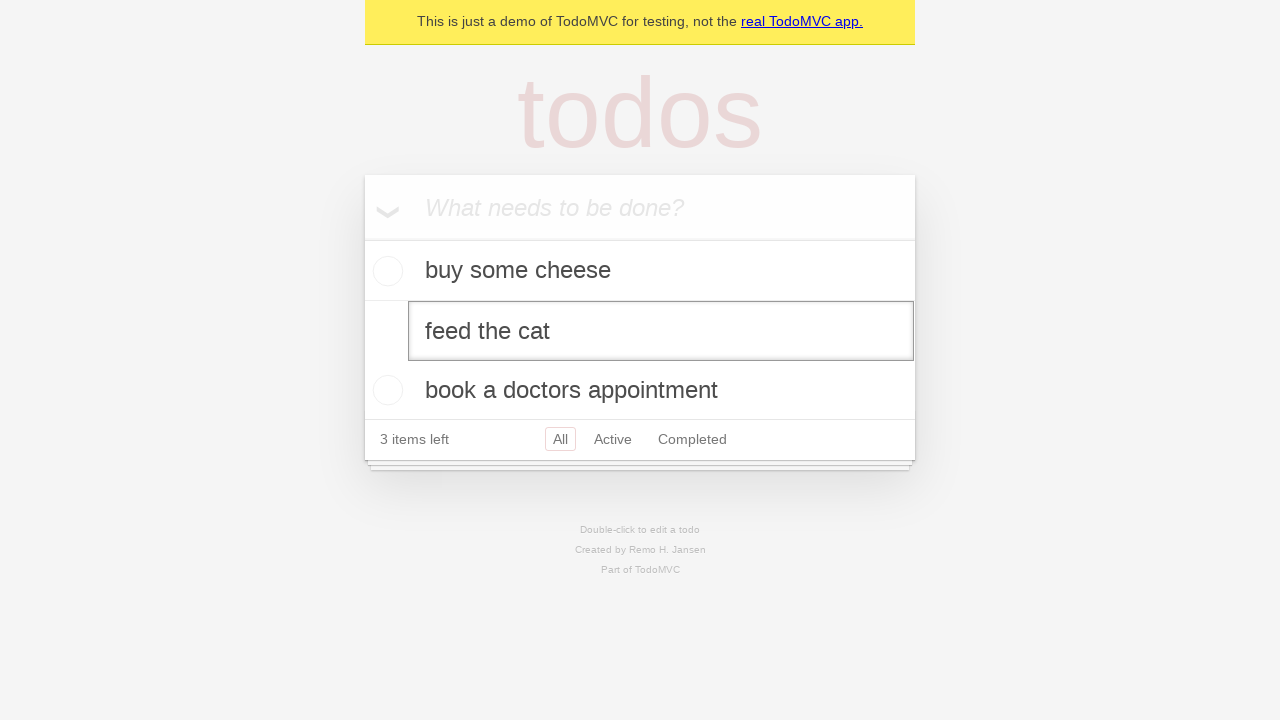

Located the edit input field
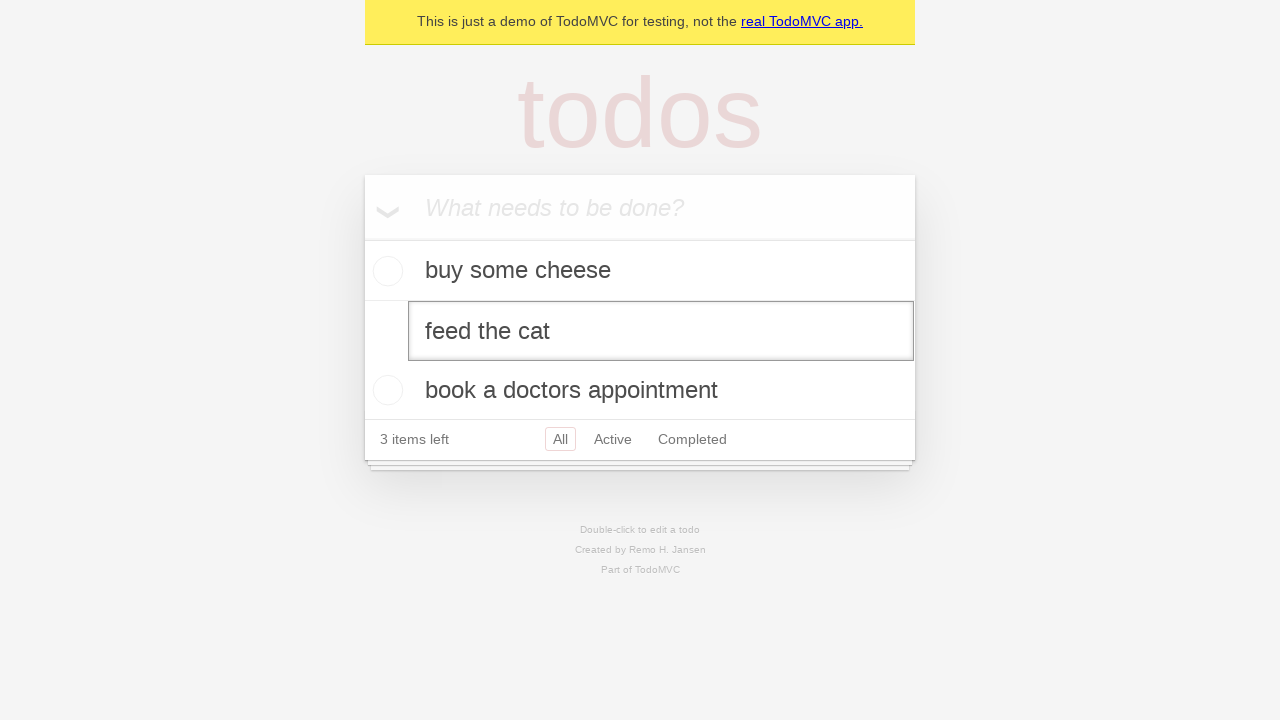

Cleared the edit input field with empty string on internal:testid=[data-testid="todo-item"s] >> nth=1 >> internal:role=textbox[nam
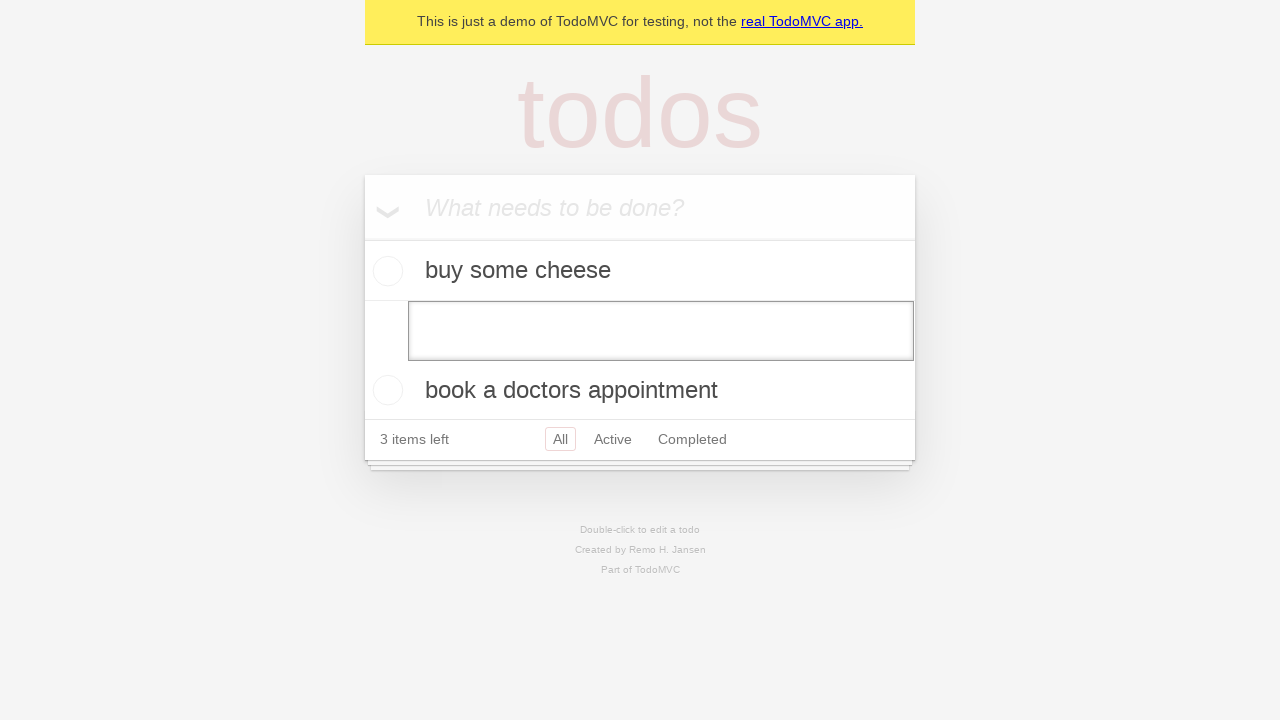

Pressed Enter to confirm empty edit, removing the todo item on internal:testid=[data-testid="todo-item"s] >> nth=1 >> internal:role=textbox[nam
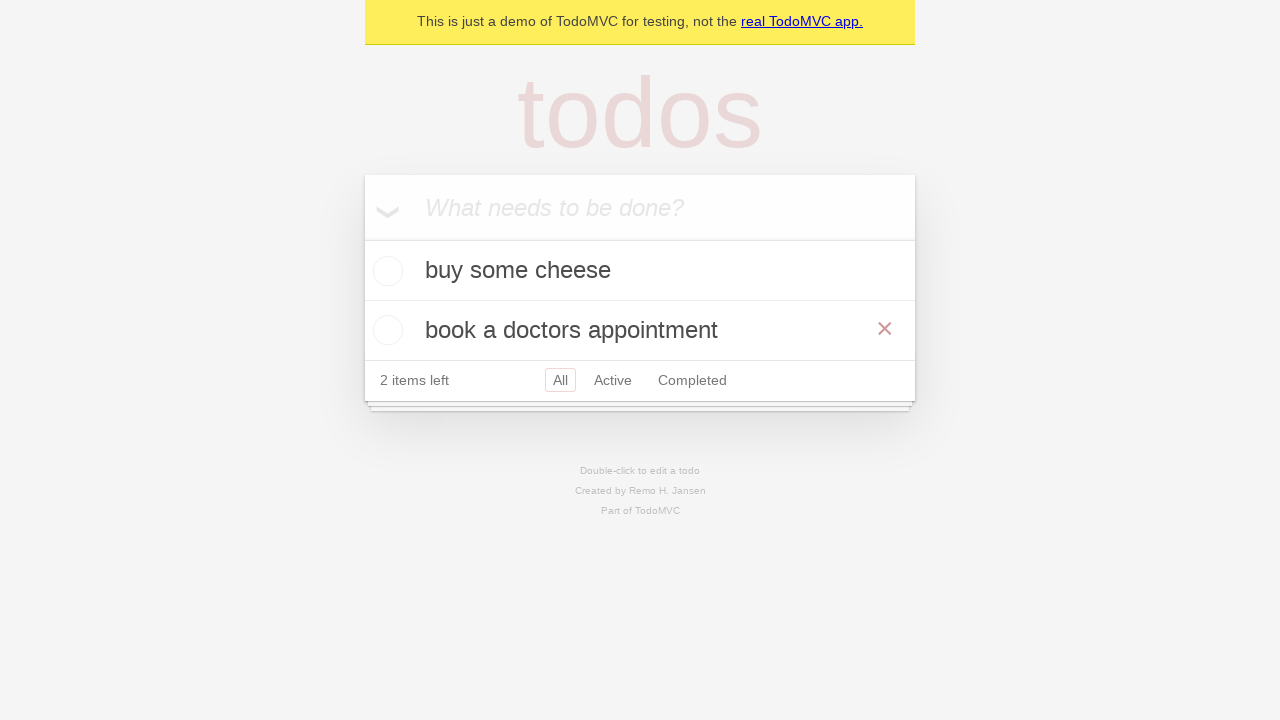

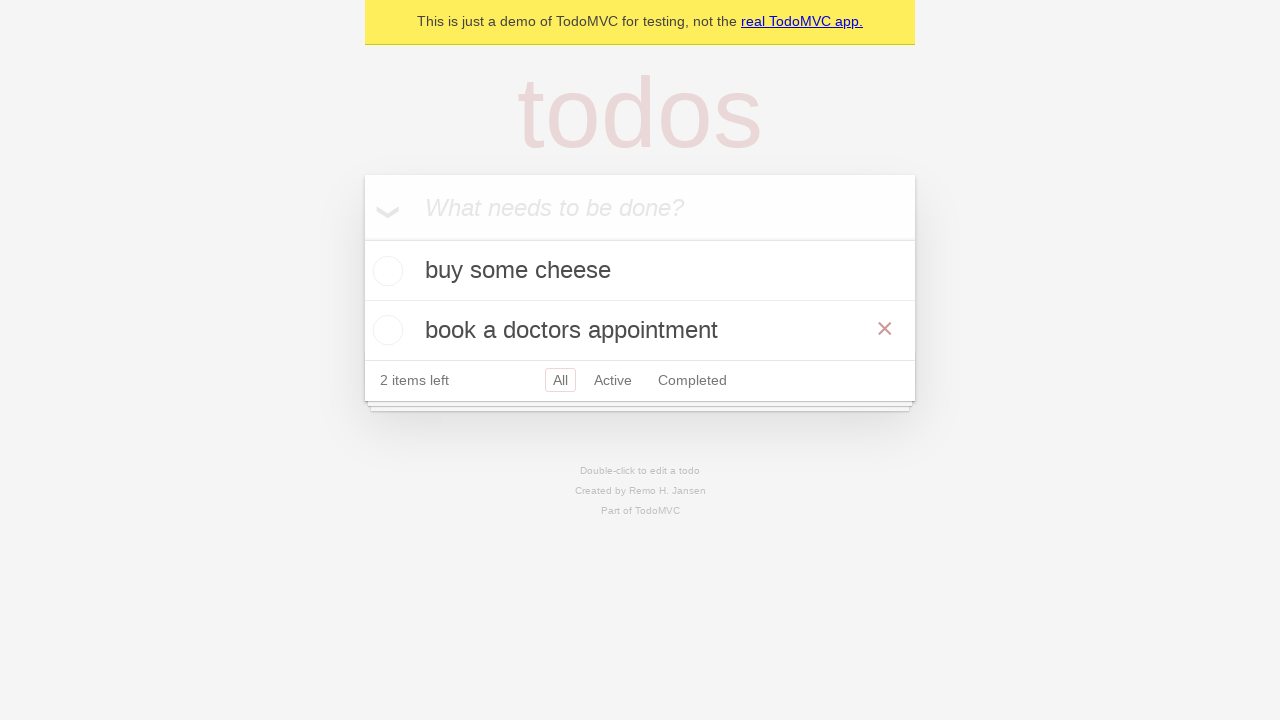